Tests the green button by clicking on it and verifying the URL remains the same

Starting URL: https://the-internet.herokuapp.com/challenging_dom

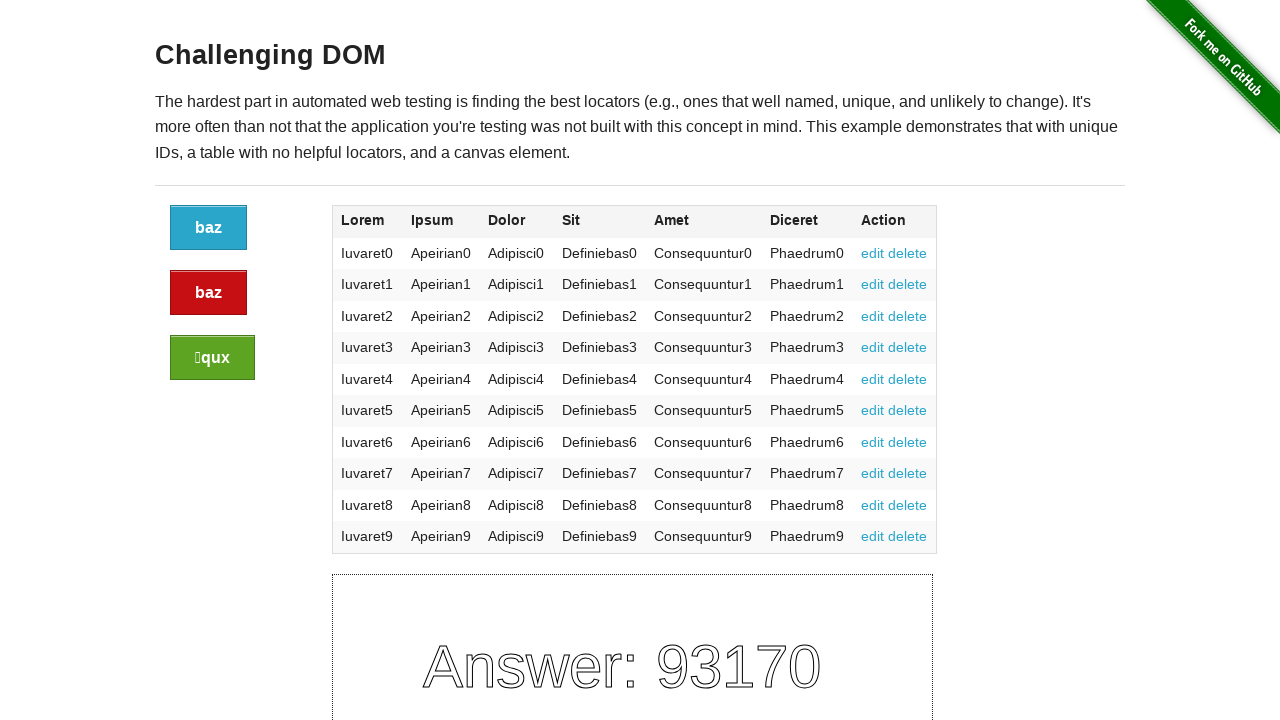

Captured initial URL from challenging_dom page
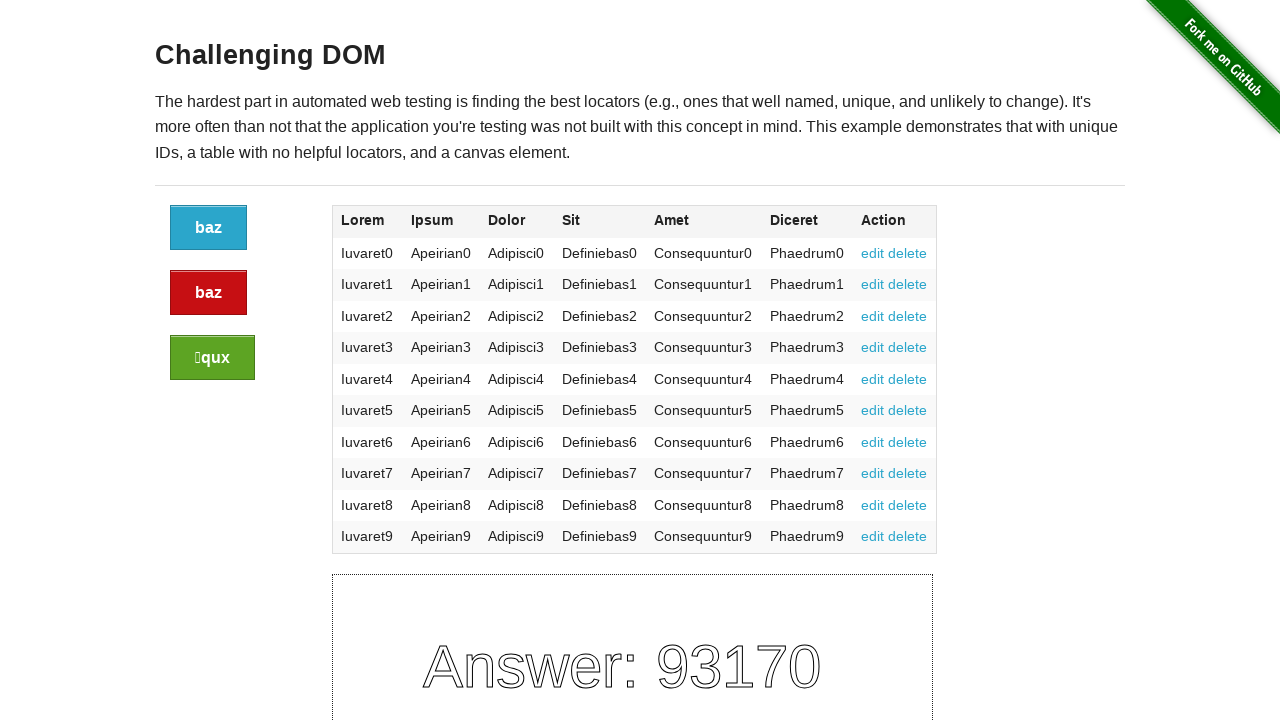

Clicked the green button at (212, 358) on a.button.success
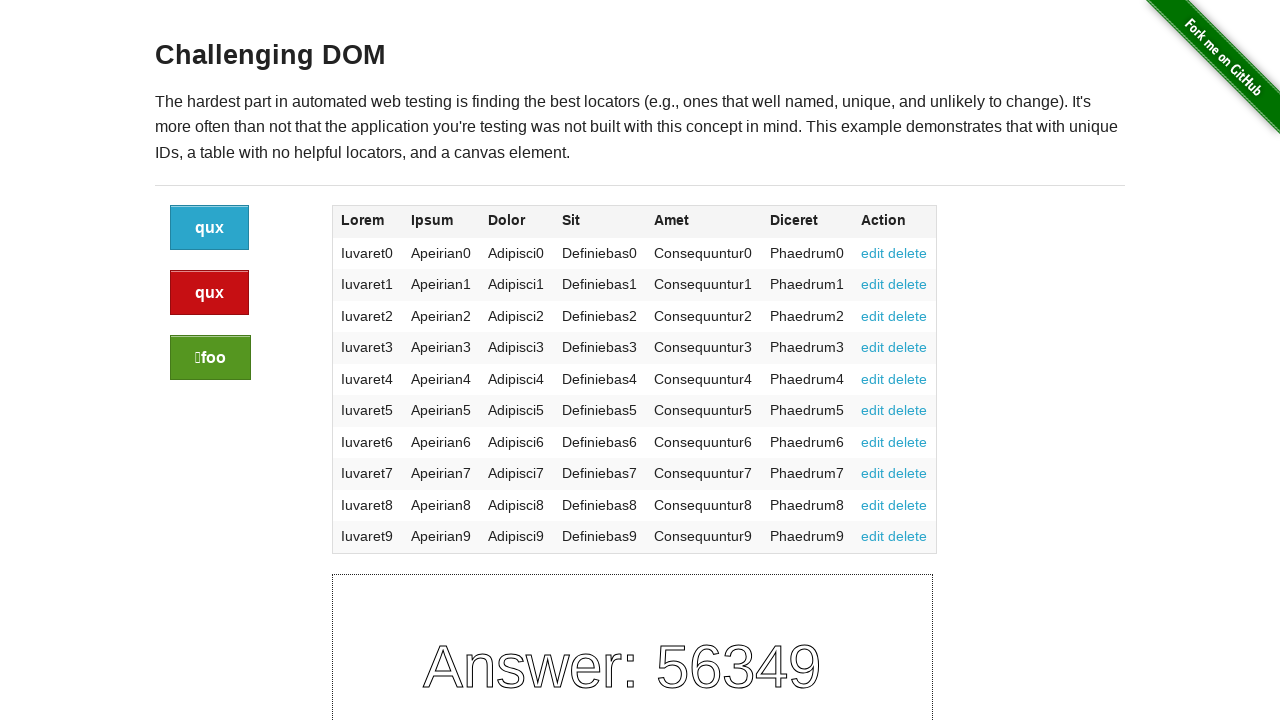

Waited 2 seconds for any navigation to complete
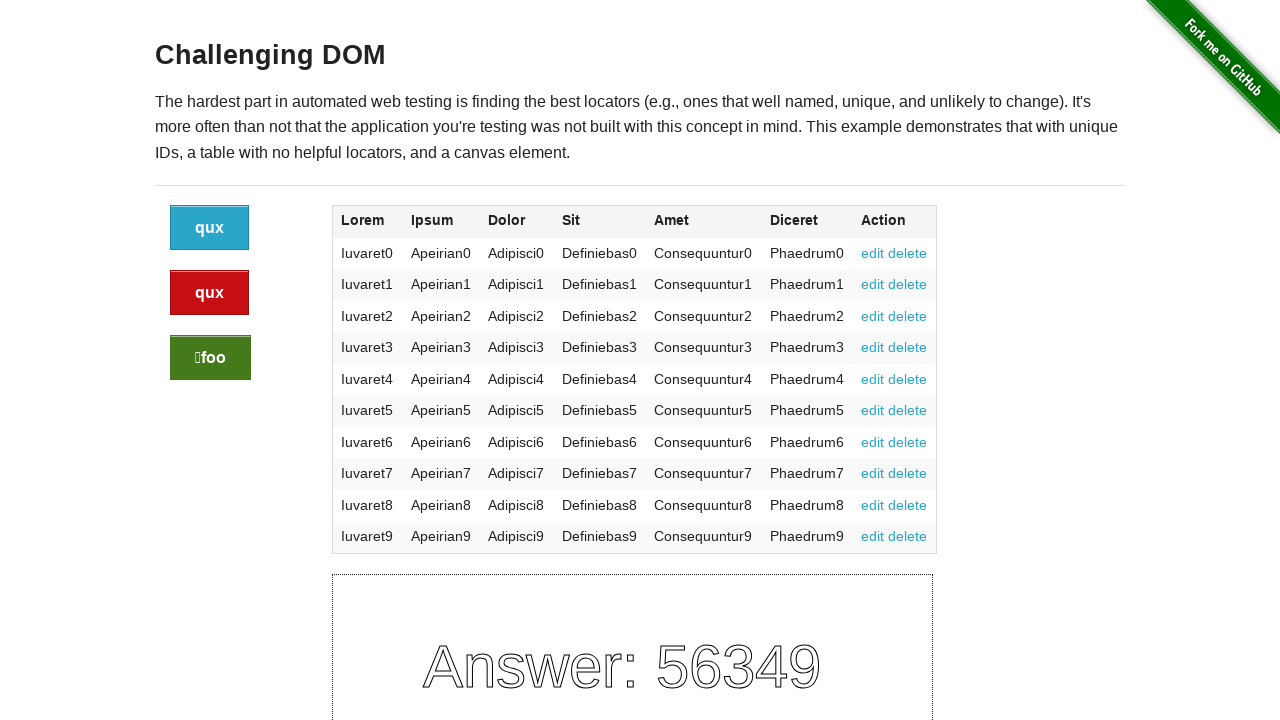

Retrieved current URL after button click
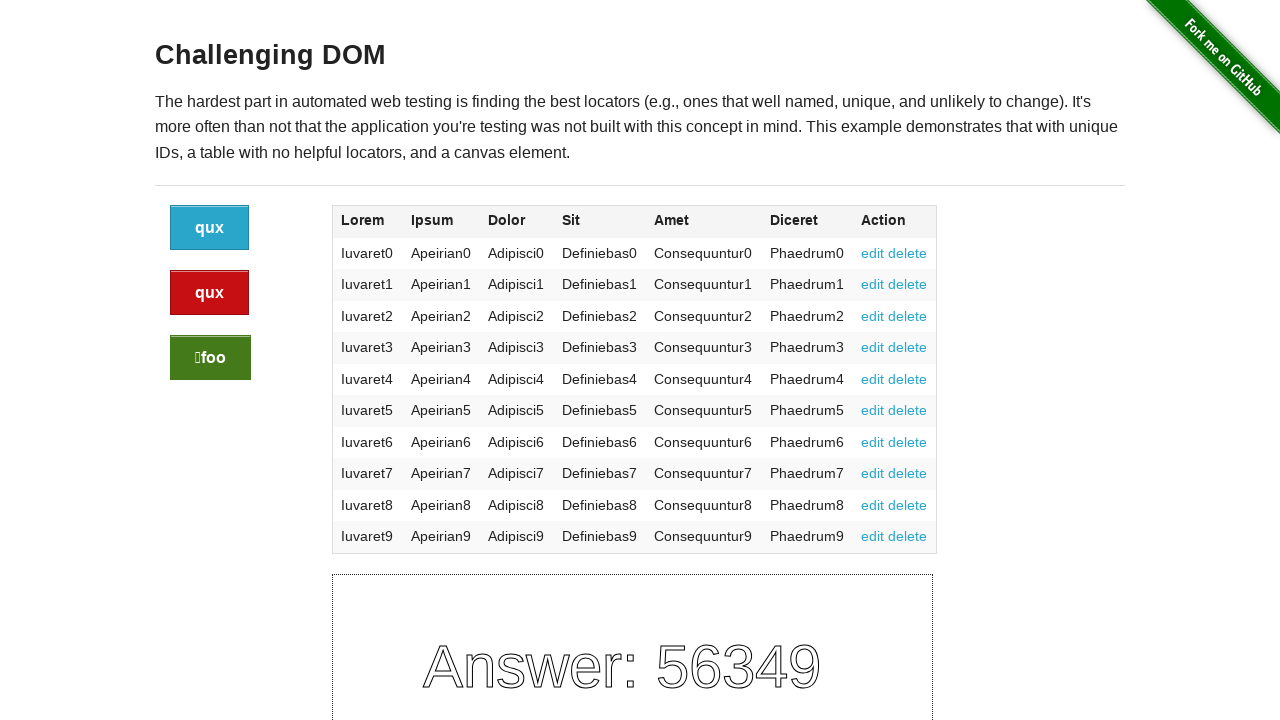

Verified URL remained unchanged or stayed on challenging_dom page
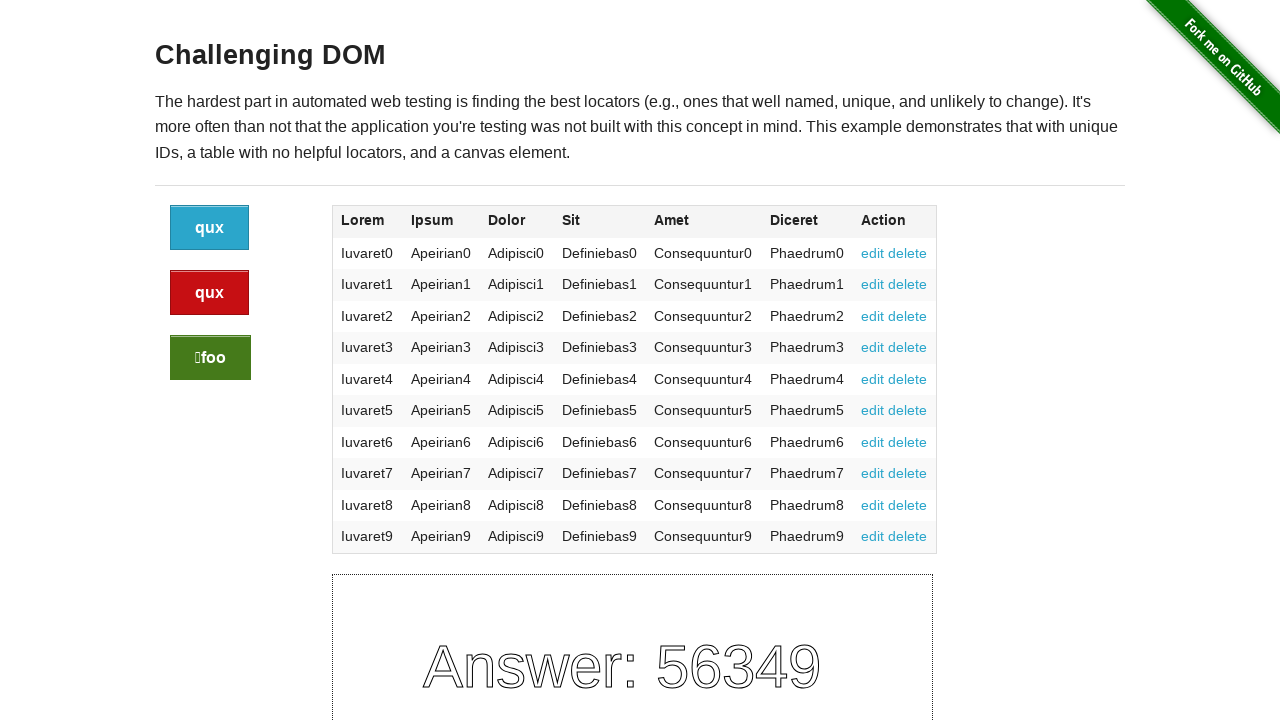

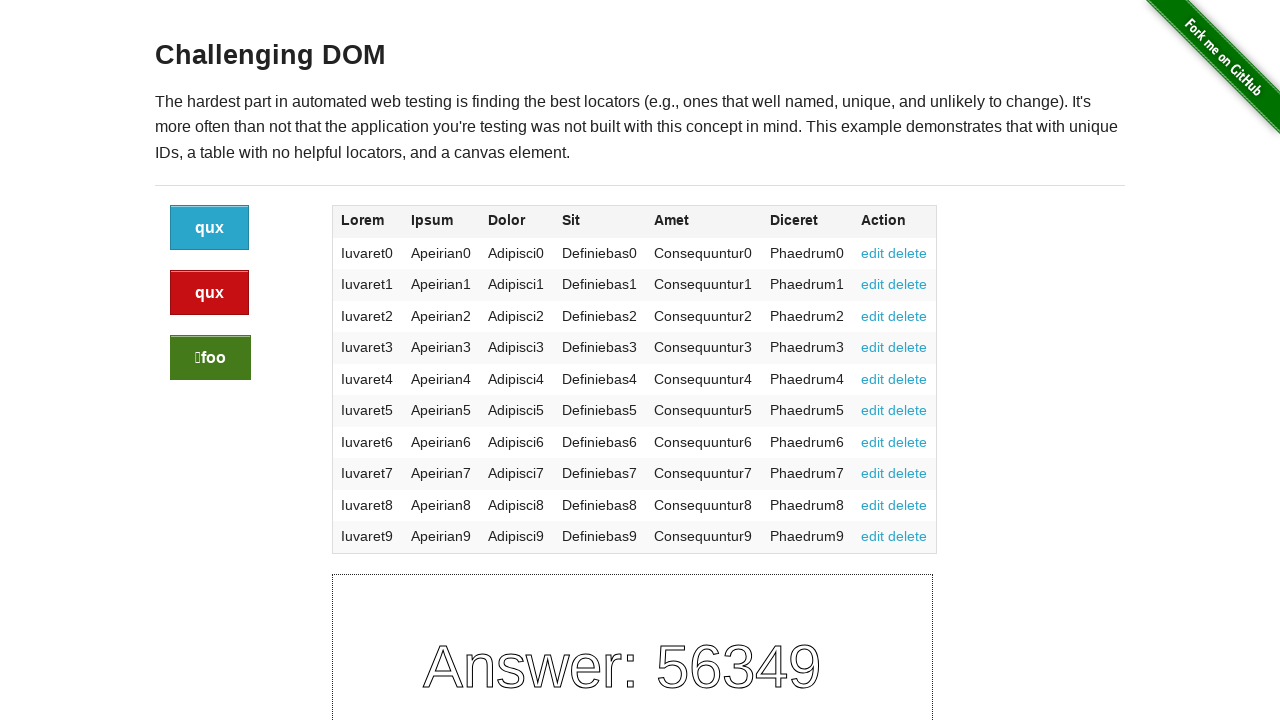